Tests that the documentation homepage has the correct page title containing "Allure TestOps".

Starting URL: https://docs.qameta.io/allure-testops/

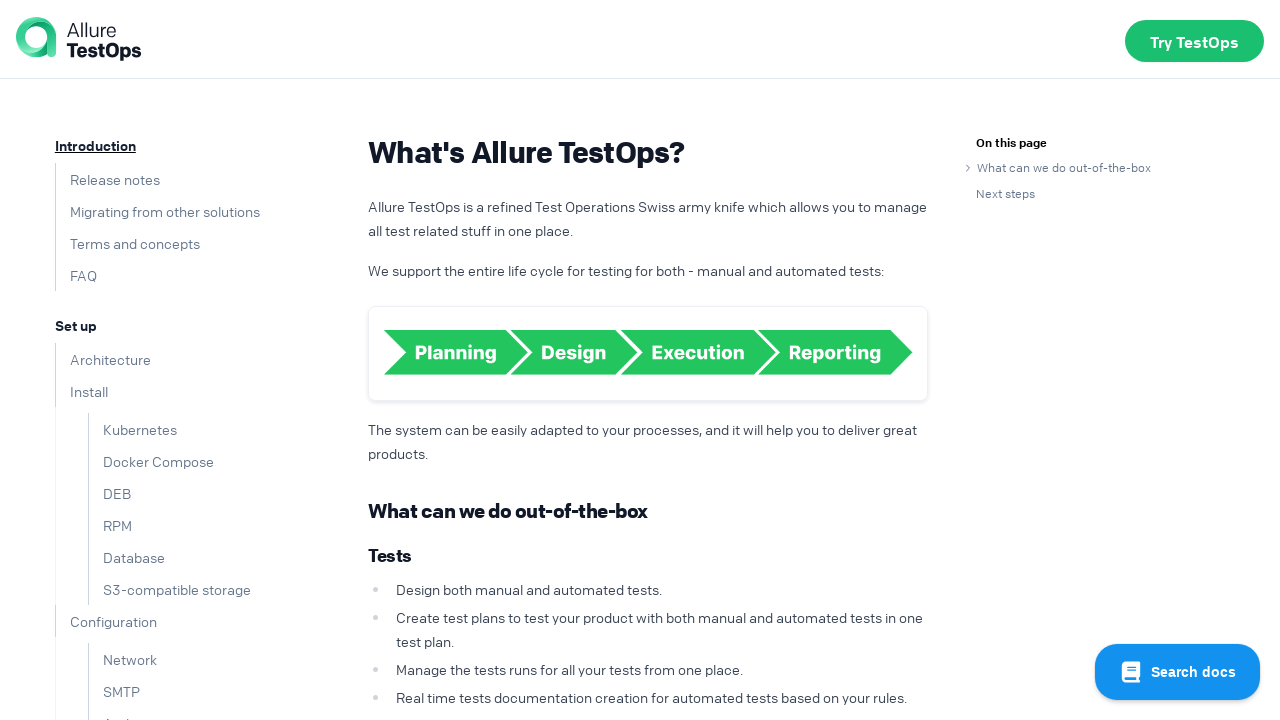

Navigated to Allure TestOps documentation homepage
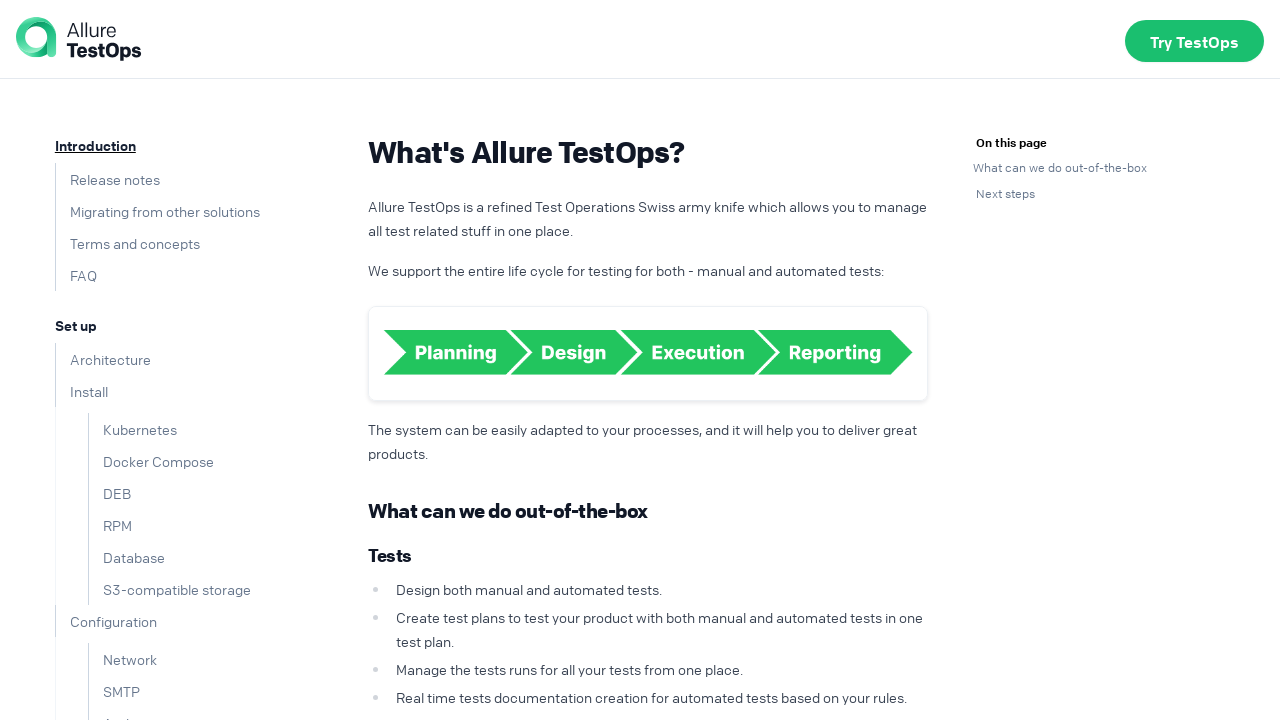

Verified that page title contains 'Allure TestOps'
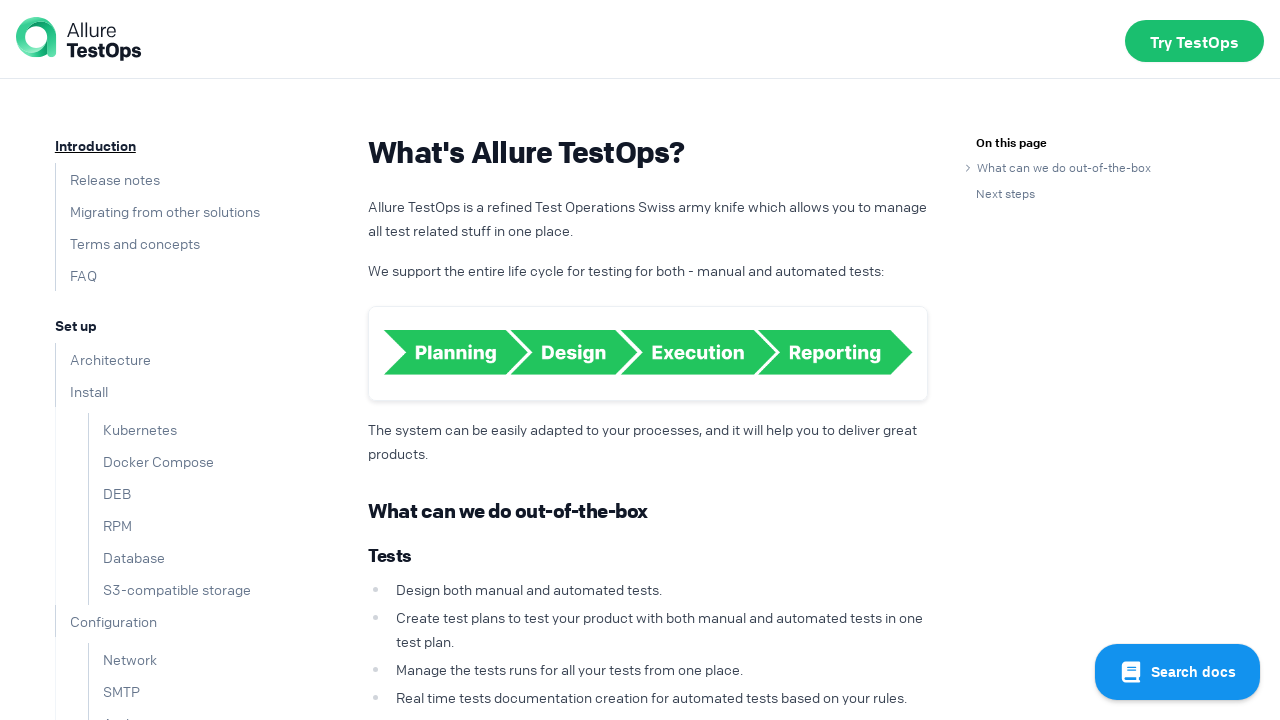

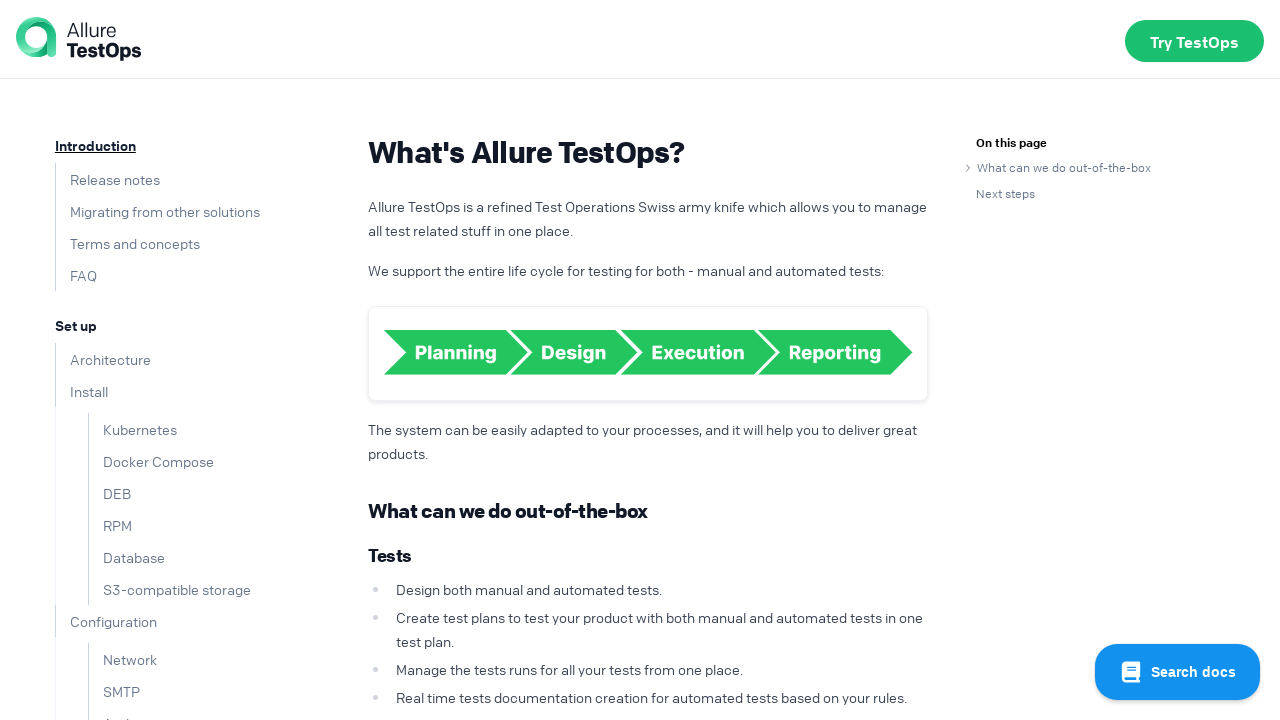